Tests that entering an invalid location (non-existent country/city) triggers a validation error

Starting URL: https://www.demoblaze.com/prod.html?idp_=1

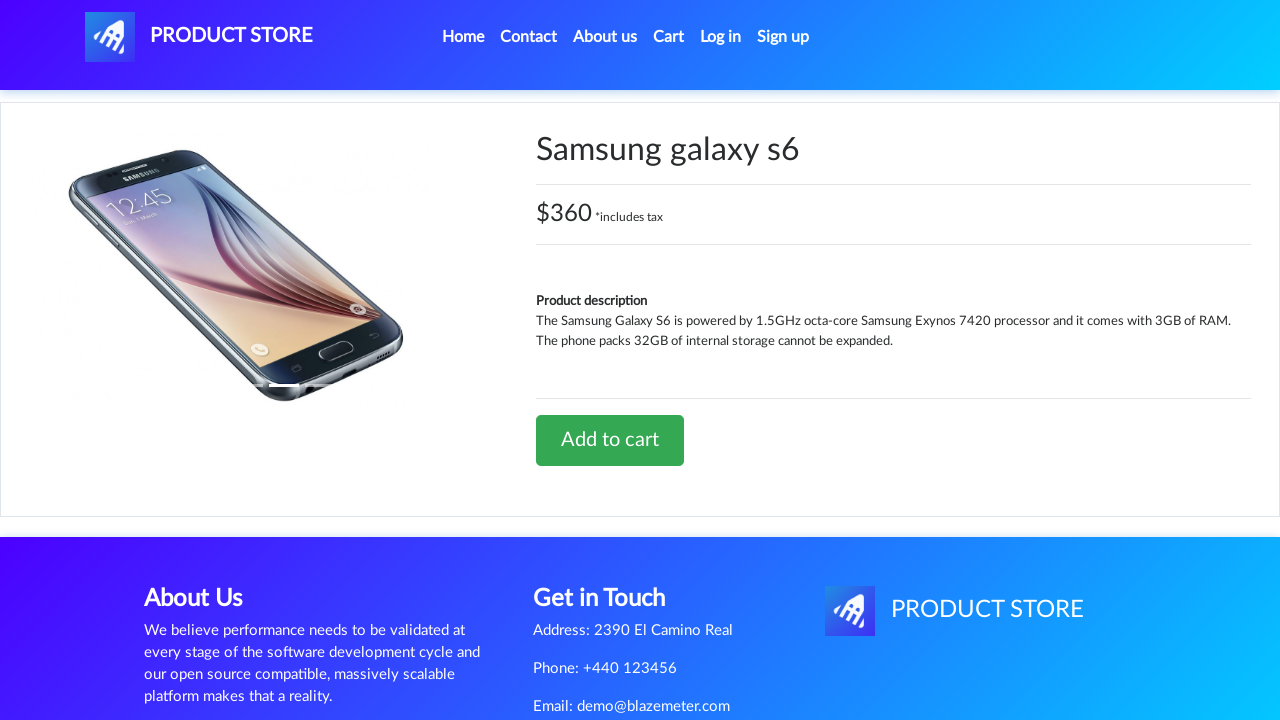

Clicked on product to add to cart at (610, 440) on xpath=//*[@id='tbodyid']/div[2]/div/a
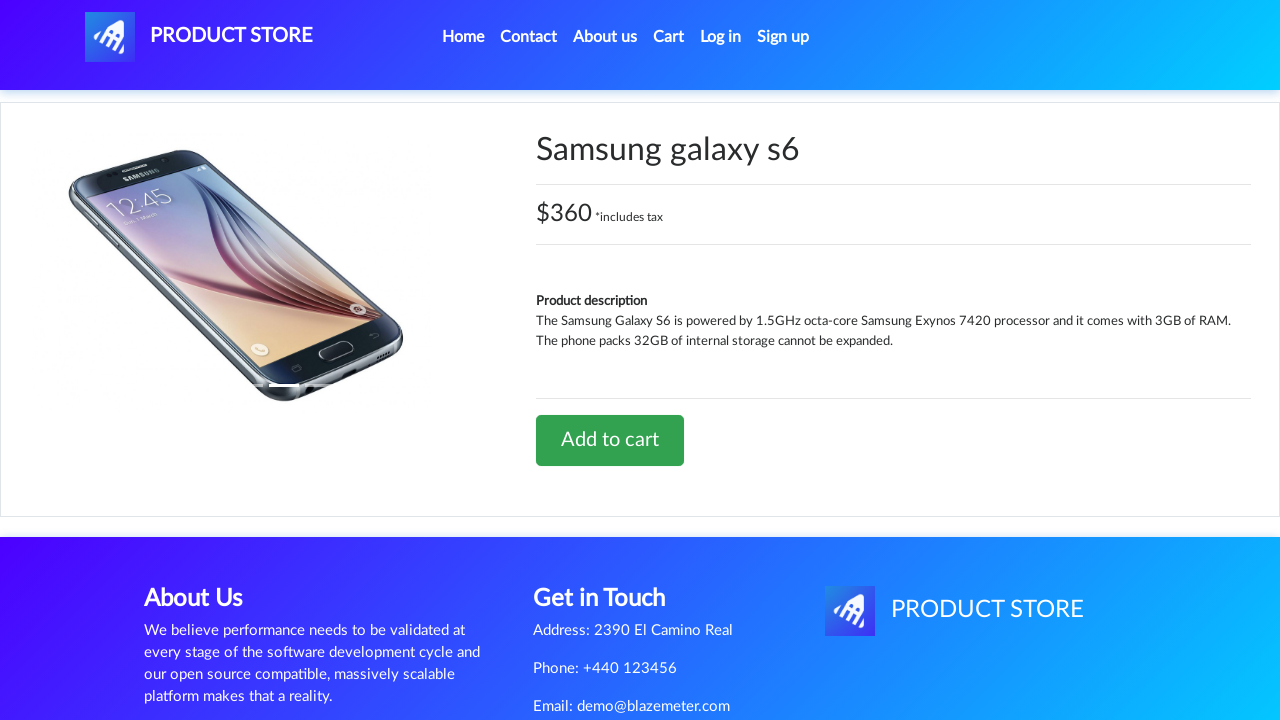

Waited for alert timeout
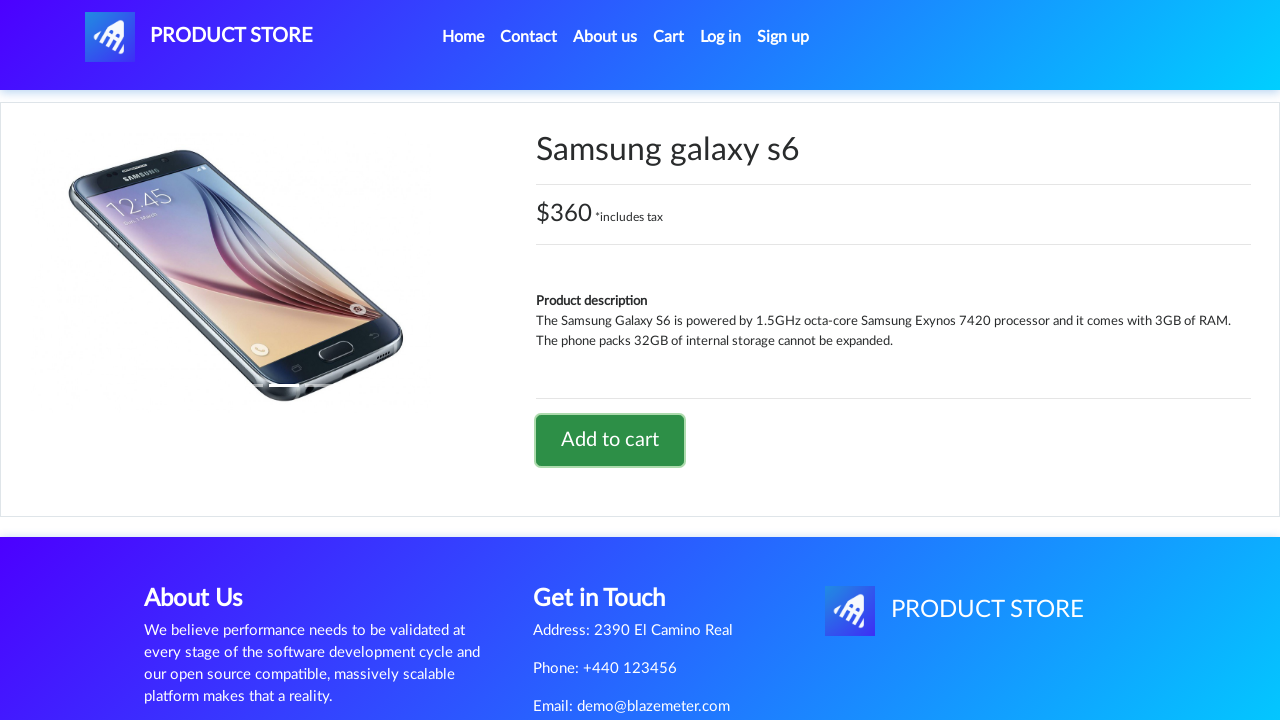

Disabled browser alert popup
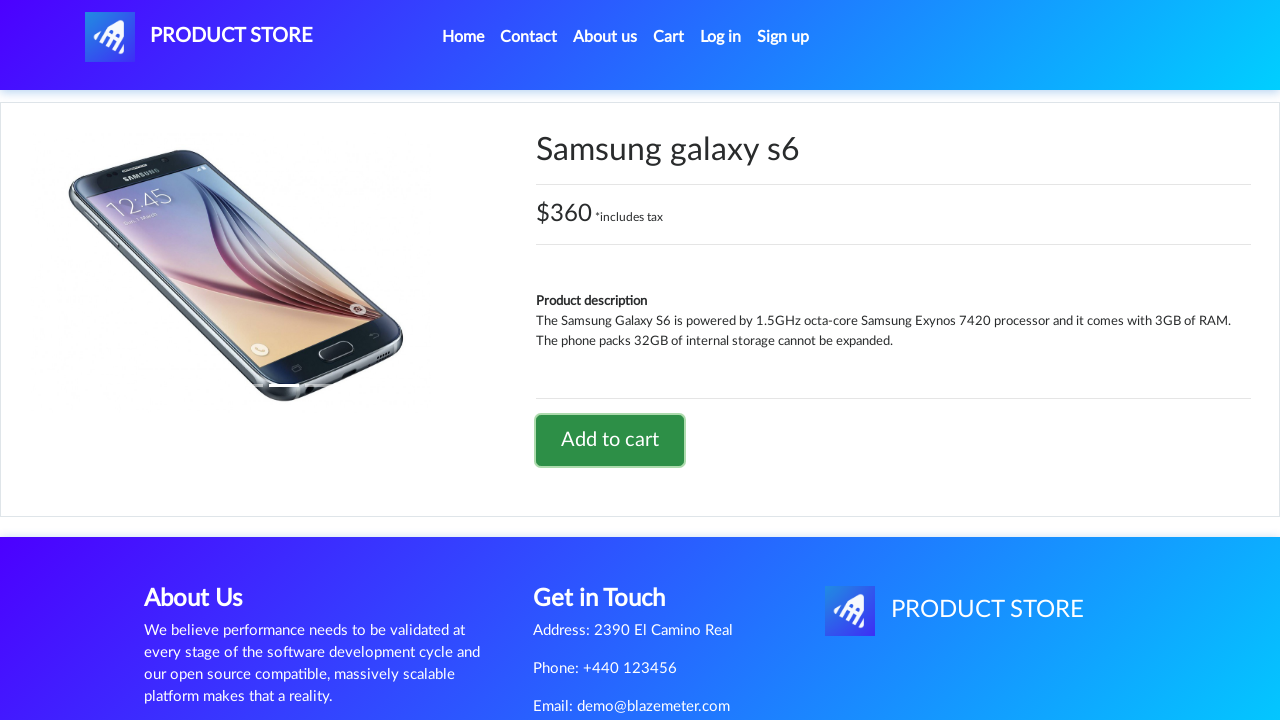

Clicked on cart button at (669, 37) on #cartur
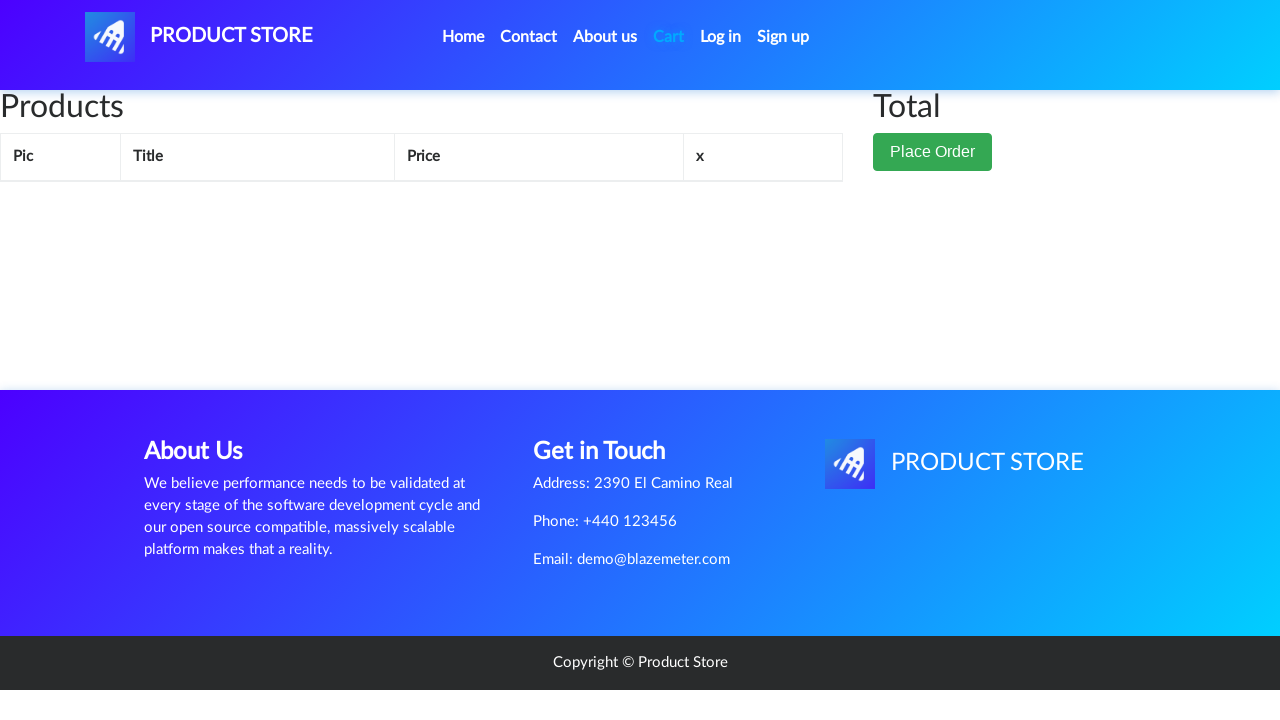

Waited for cart page to load
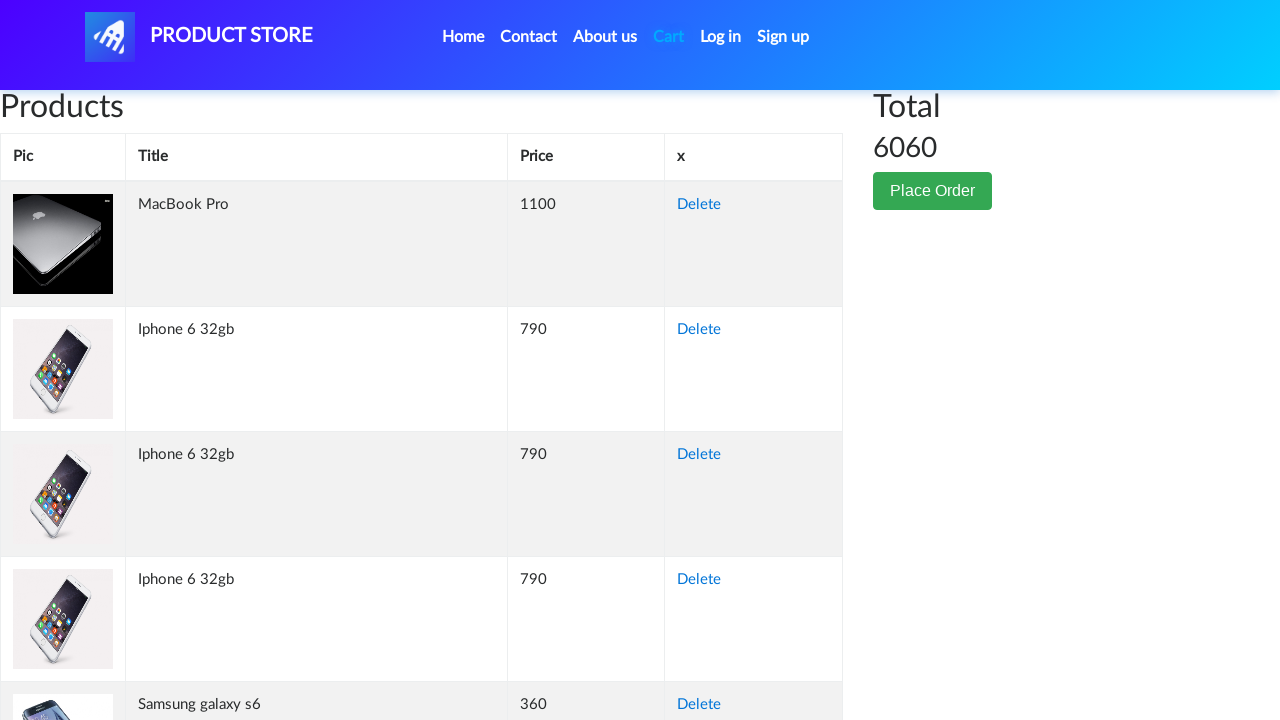

Clicked Place Order button at (933, 191) on xpath=//button[text()='Place Order']
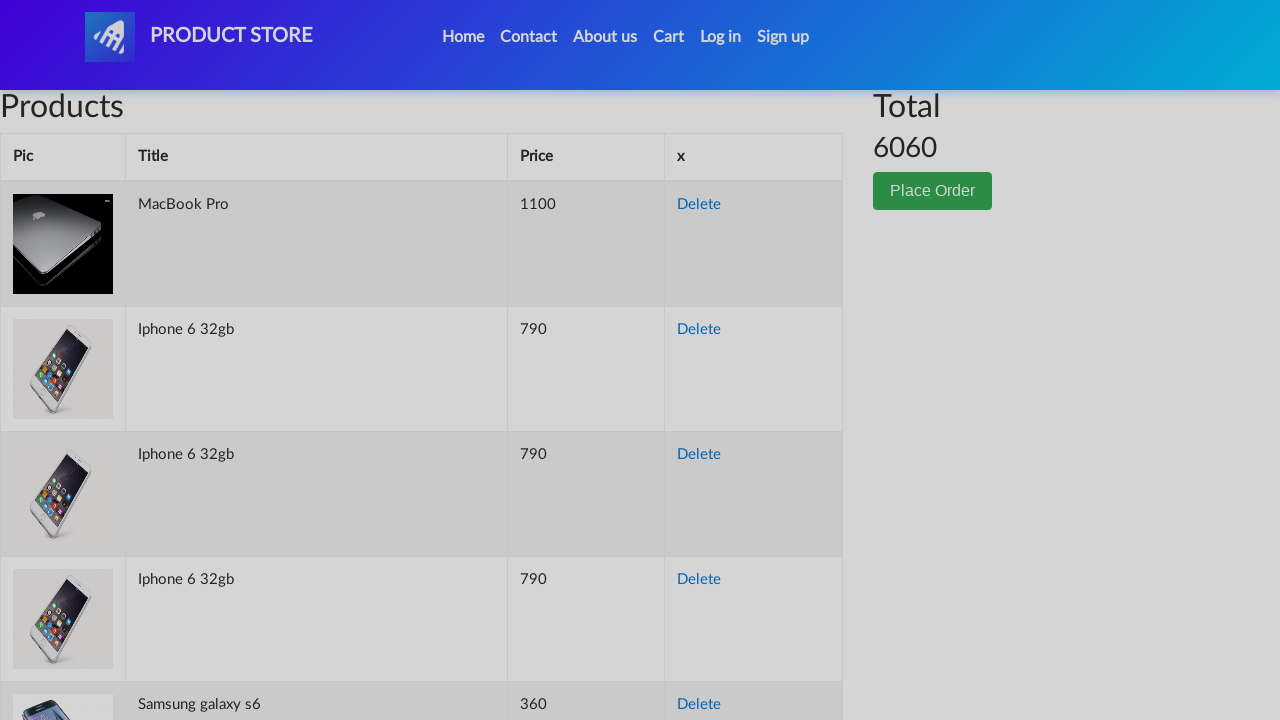

Order modal appeared
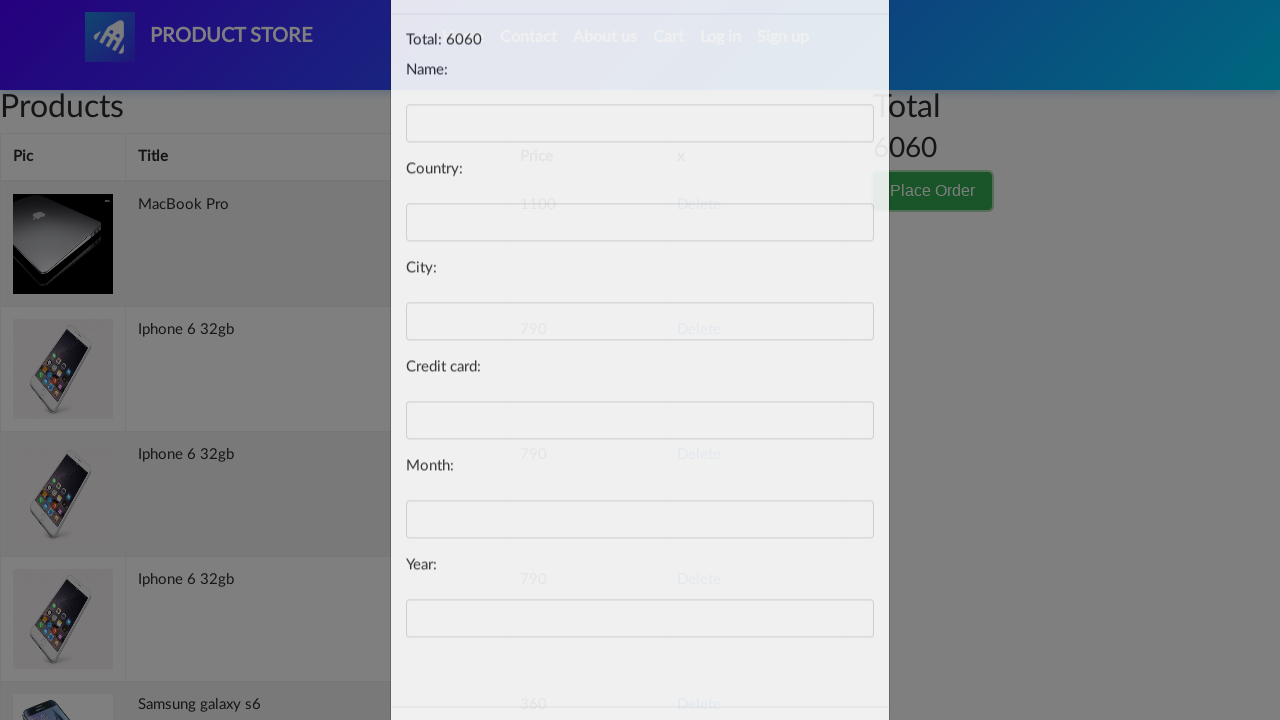

Filled name field with 'Michael Chen' on #name
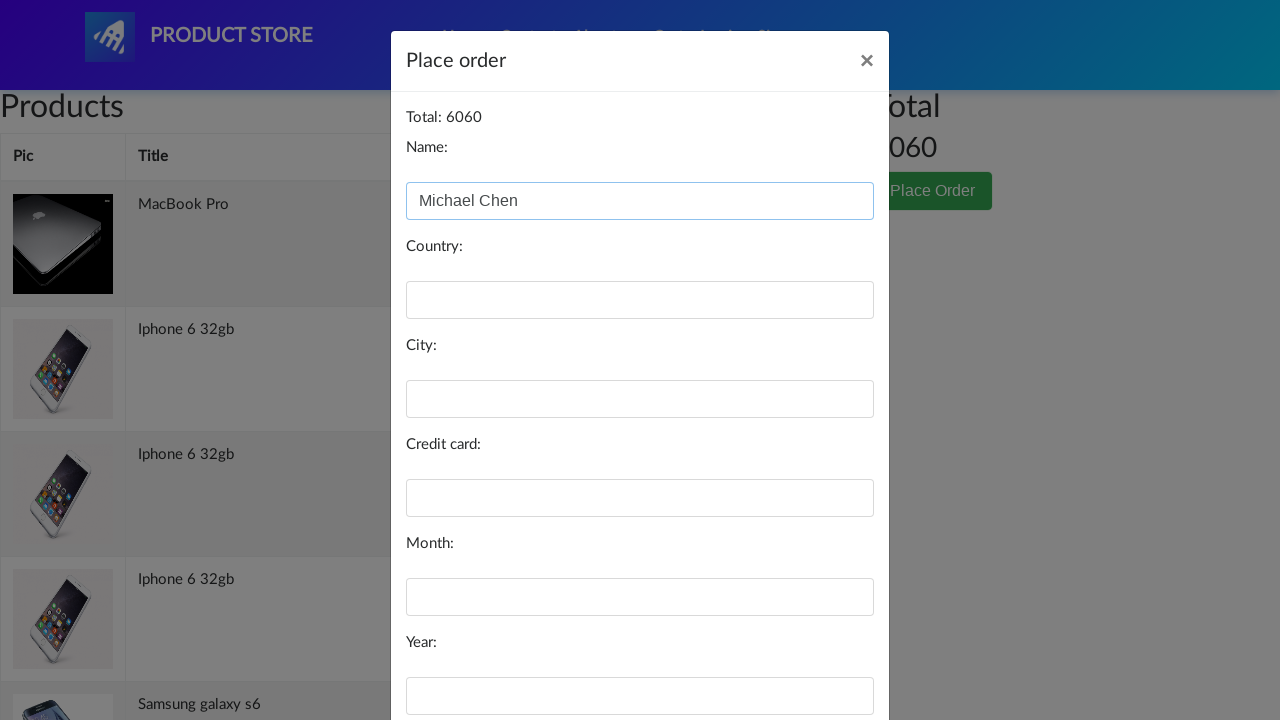

Filled country field with invalid location 'Narnia' on #country
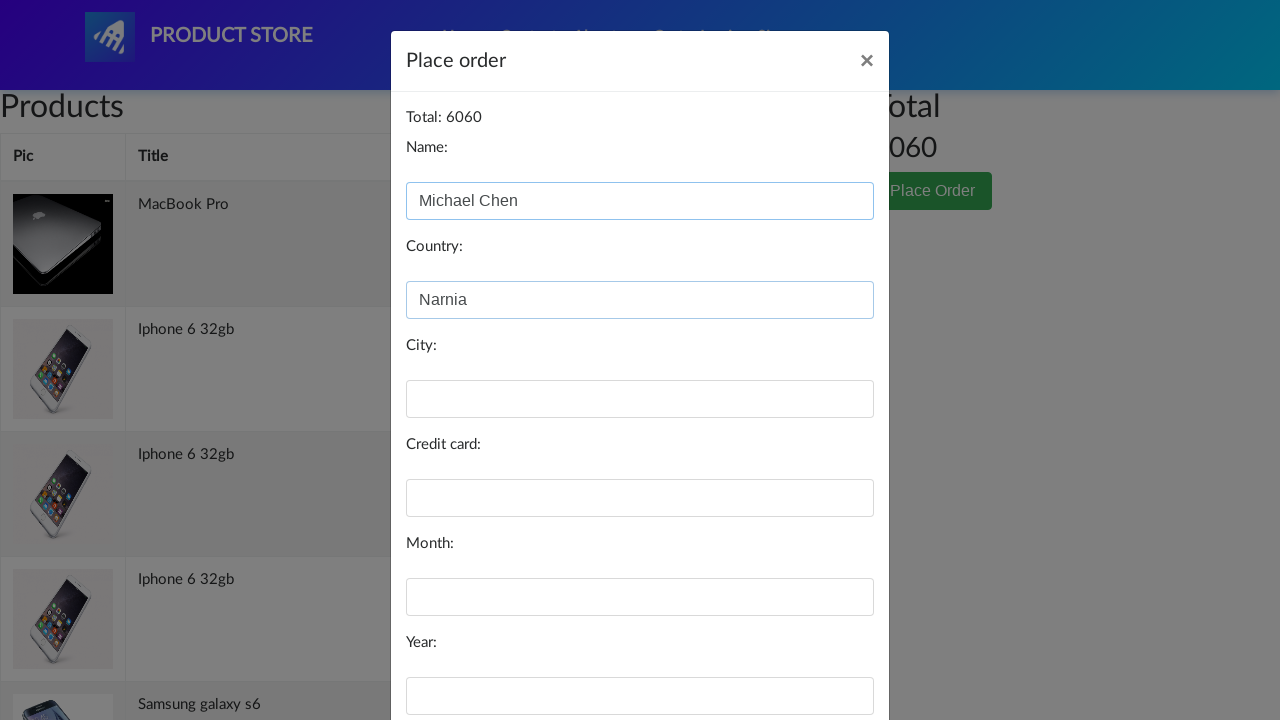

Filled city field with invalid location 'Gotham City' on #city
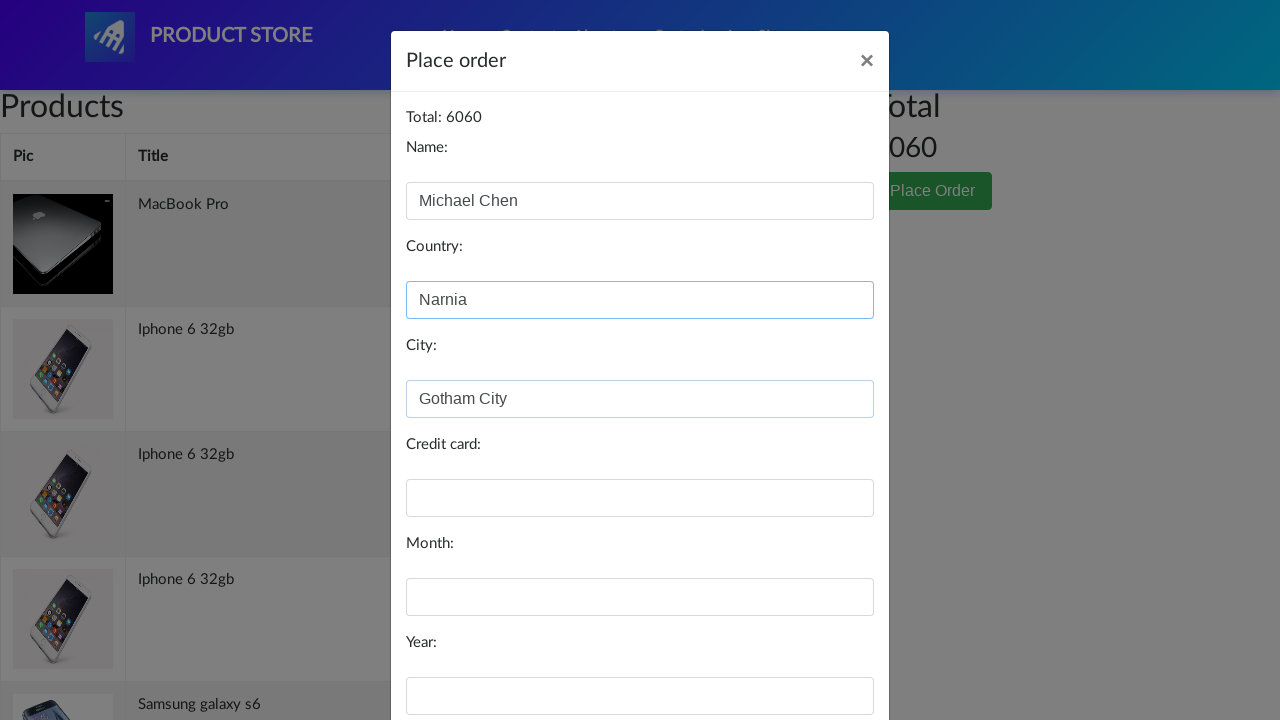

Filled card field with credit card number on #card
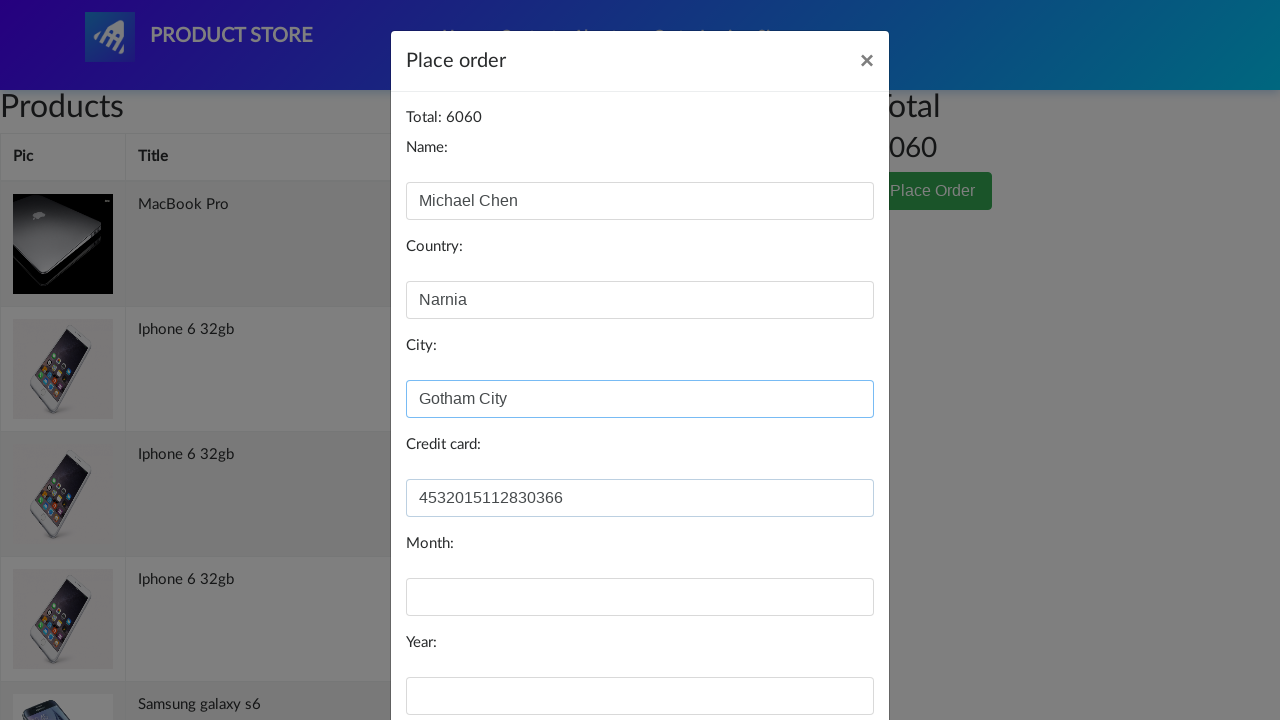

Filled month field with '09' on #month
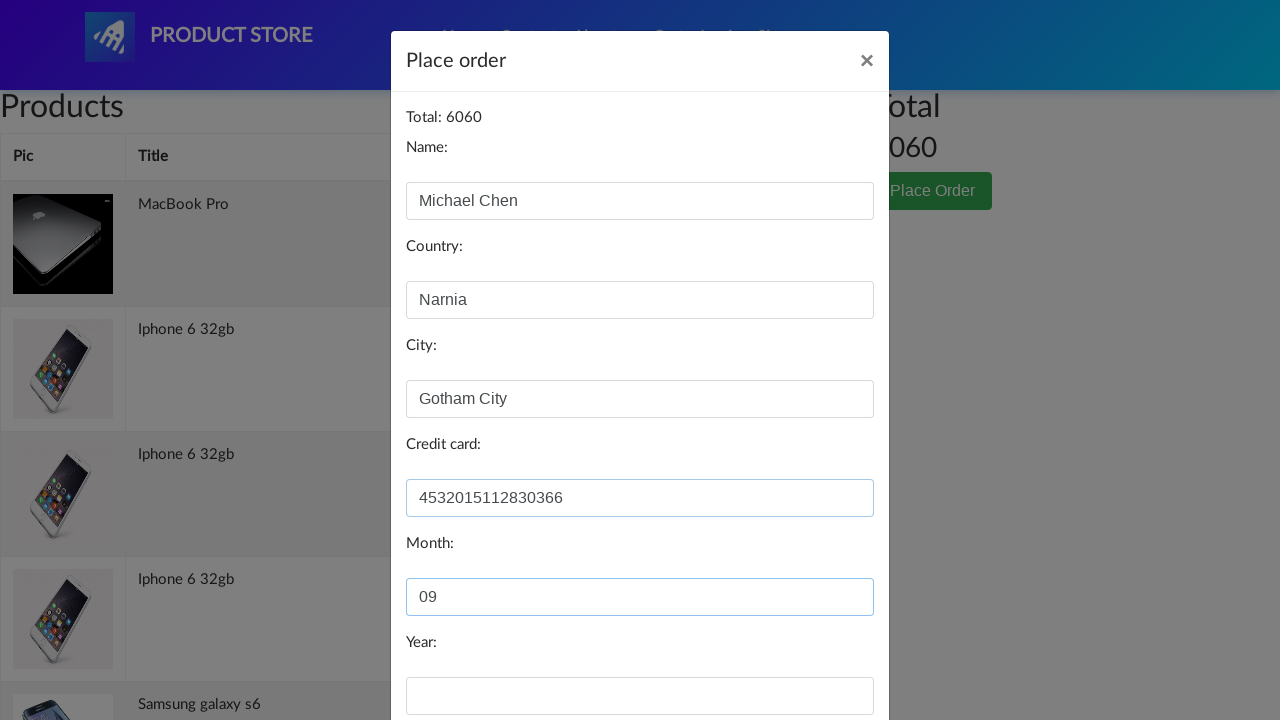

Filled year field with '2027' on #year
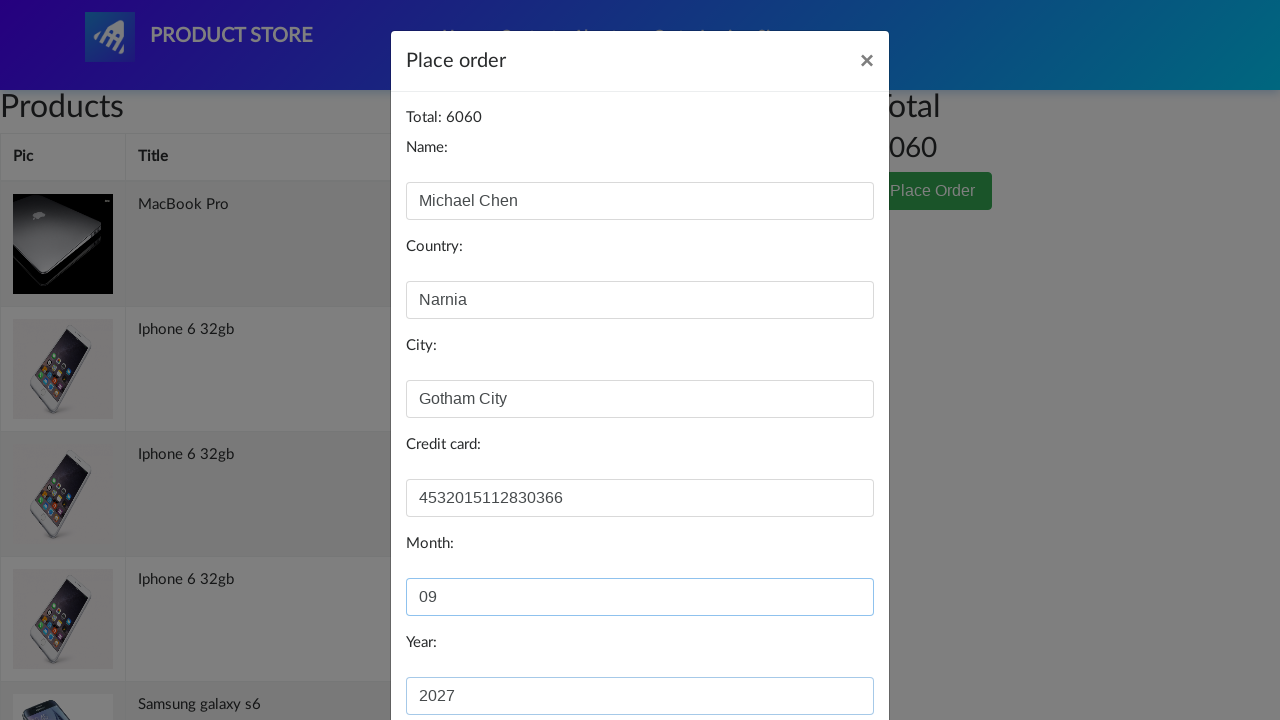

Clicked purchase button to submit order with invalid location at (823, 655) on button[onclick='purchaseOrder()']
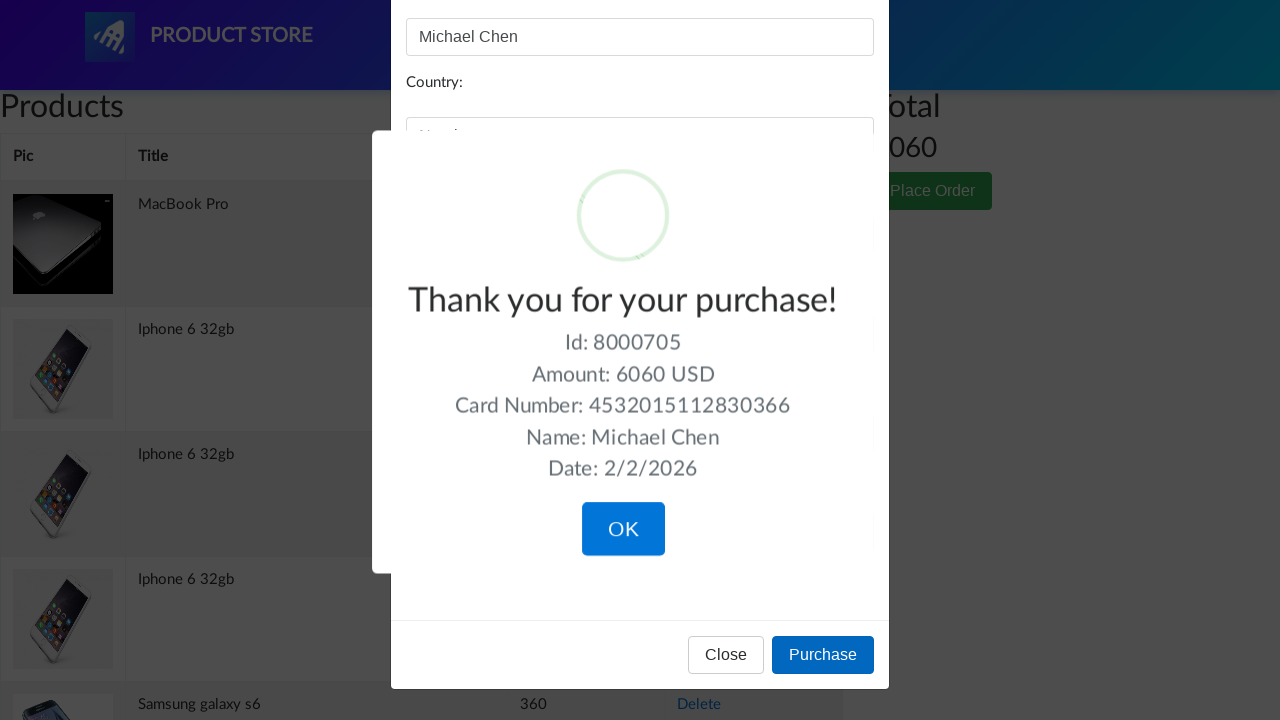

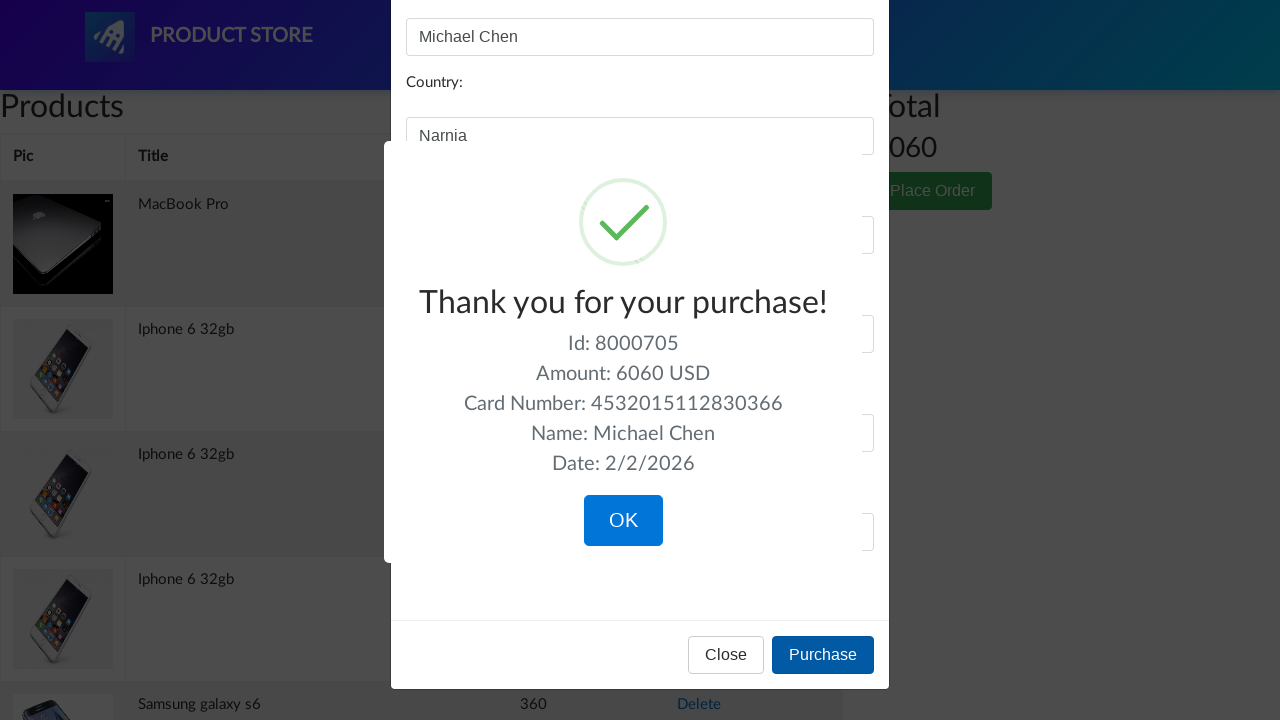